Tests API documentation navigation by clicking the API link, waiting for the page to load, verifying elements, and using the search functionality to enter and clear a search query.

Starting URL: https://webdriver.io

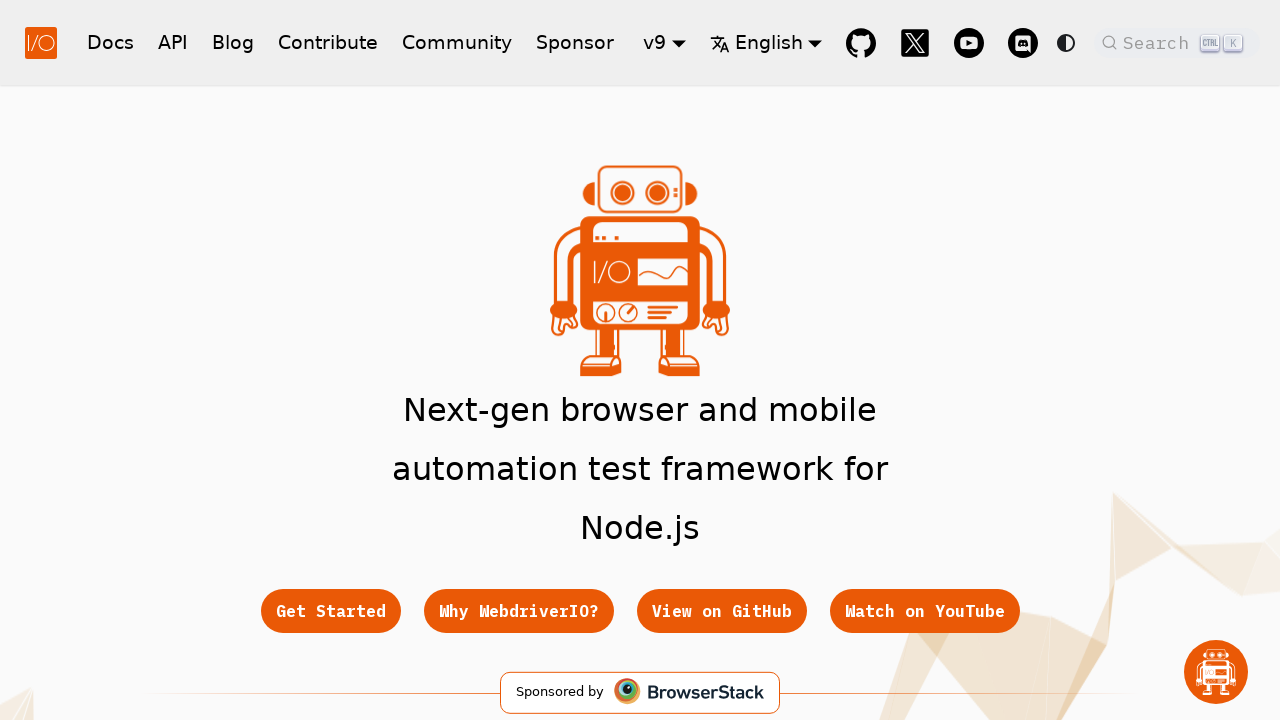

Clicked API link at (173, 42) on a:text('API')
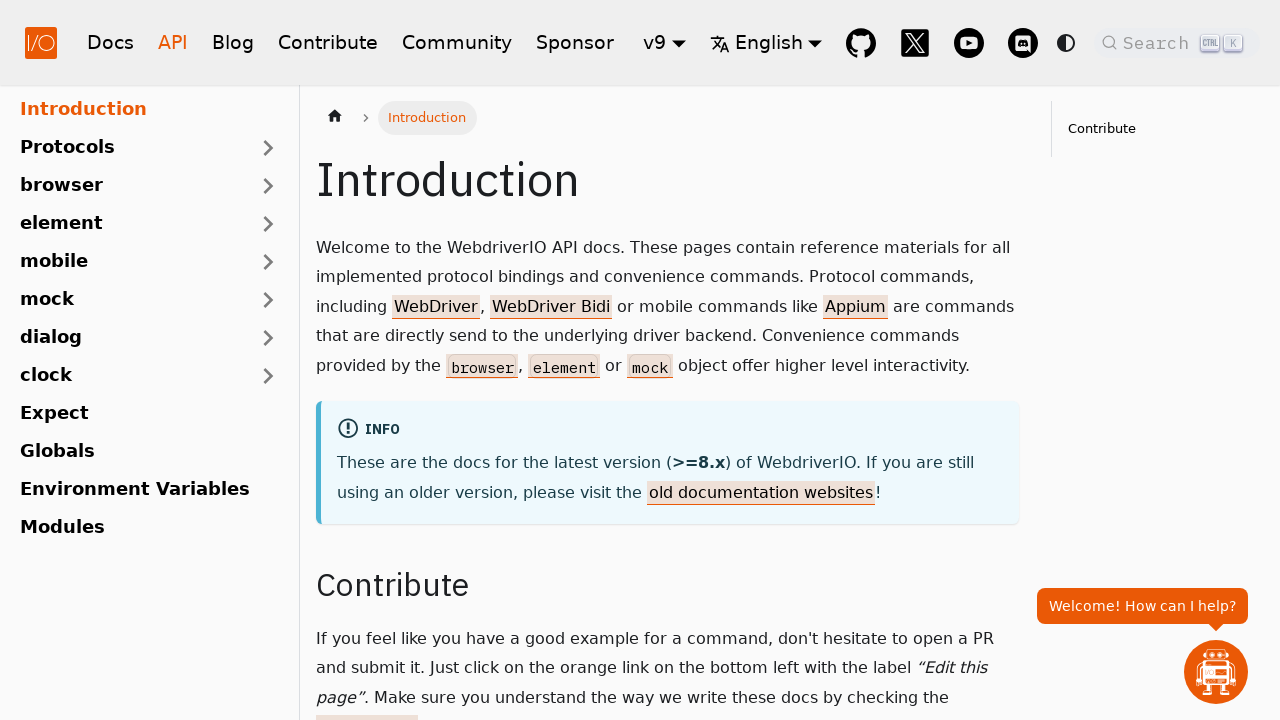

Navigated to API docs page
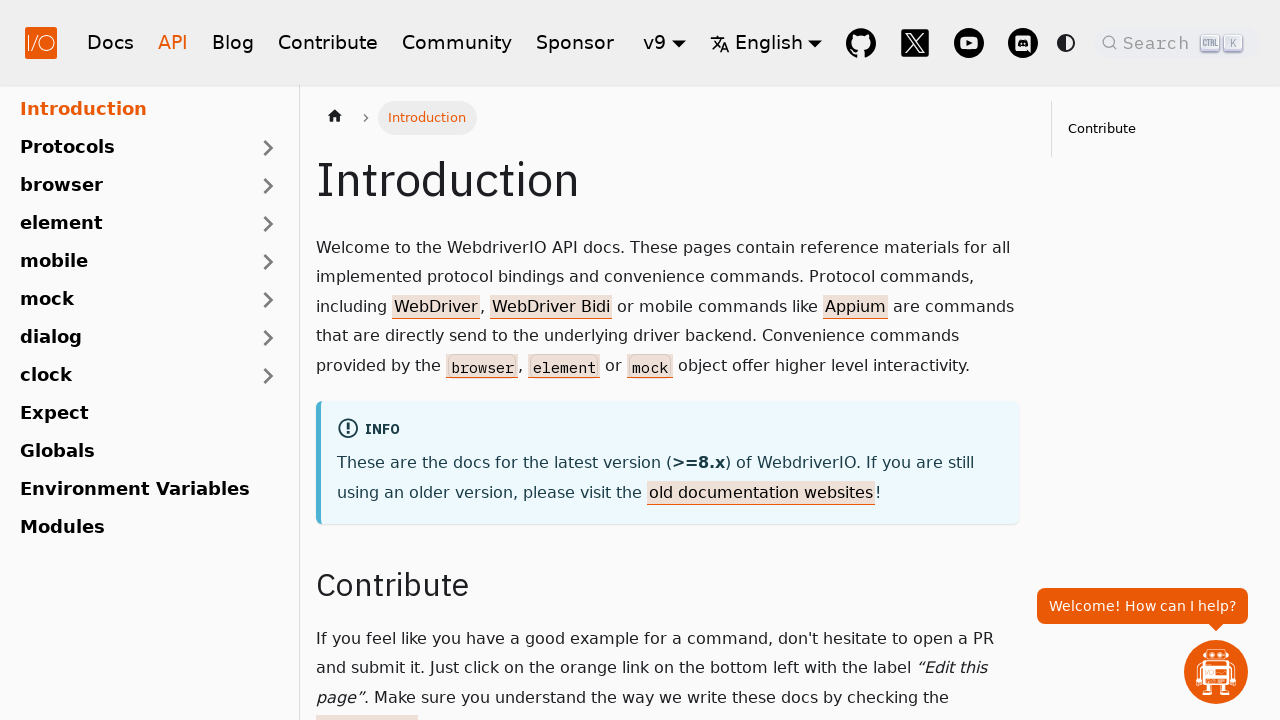

Introduction header loaded
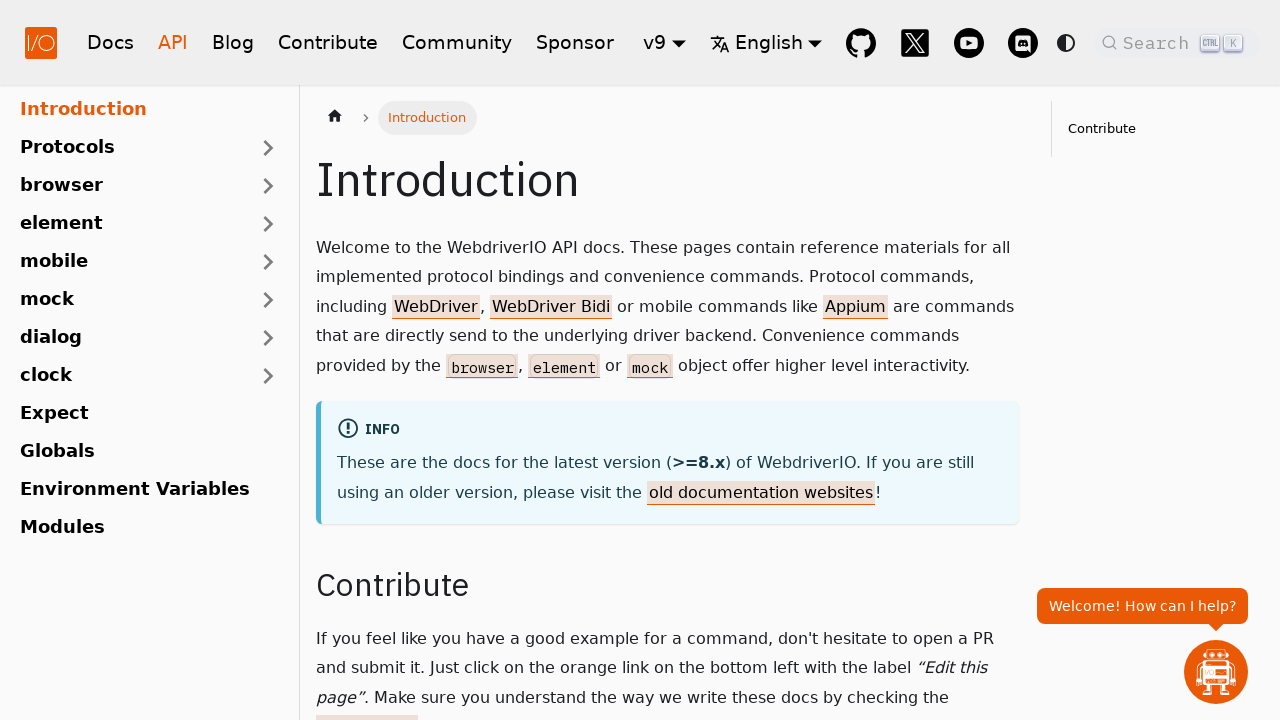

Clicked search button at (1159, 42) on .DocSearch-Button-Placeholder
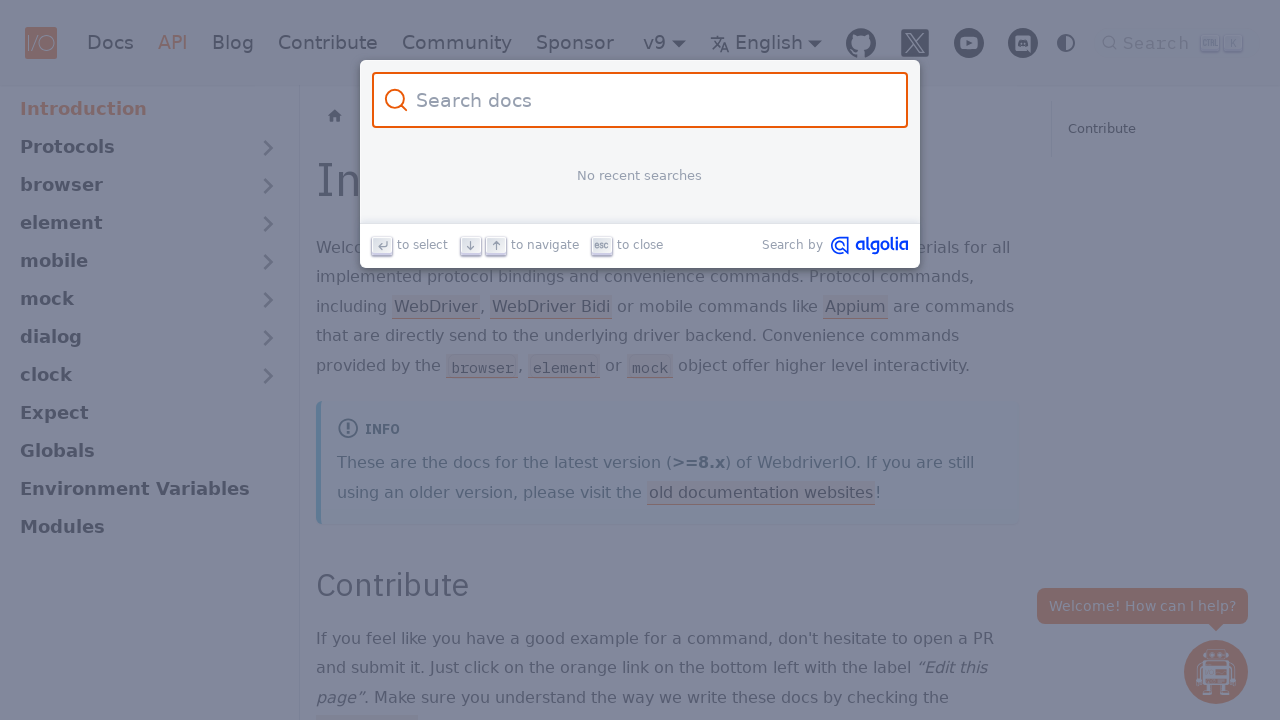

Entered 'all is done' in search field on #docsearch-input
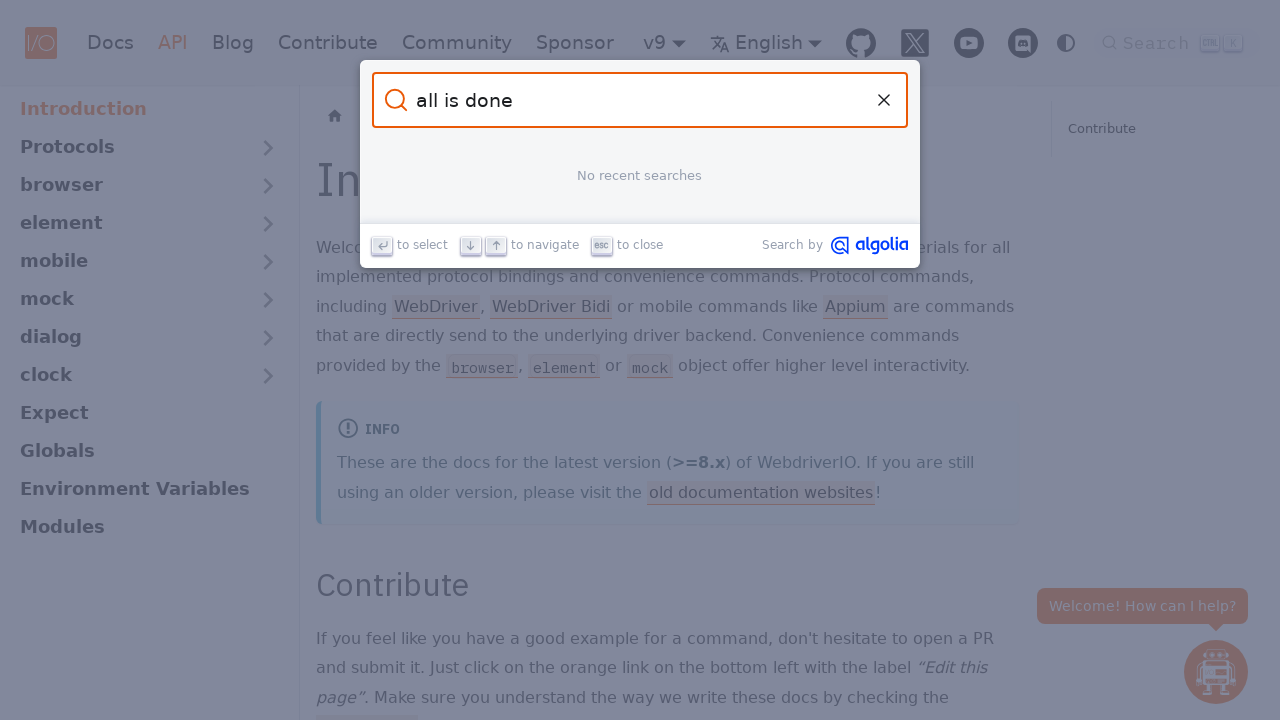

Waited for search results to appear
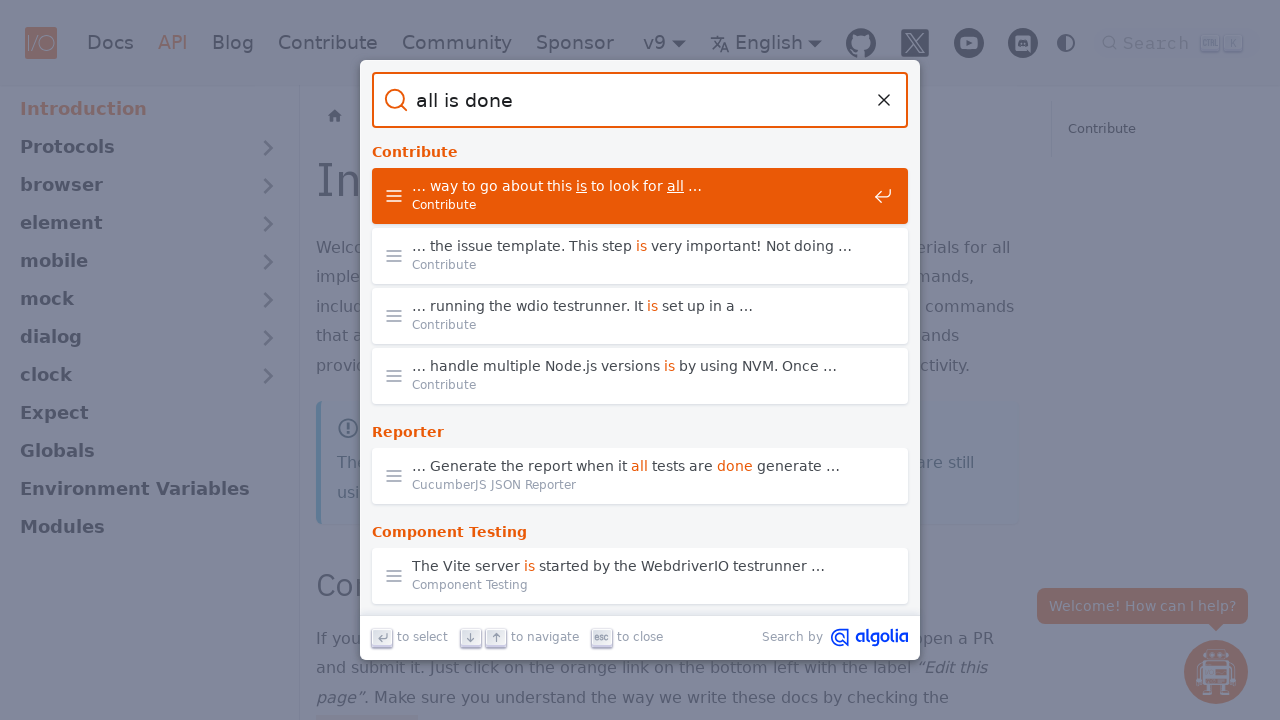

Cleared search input field on #docsearch-input
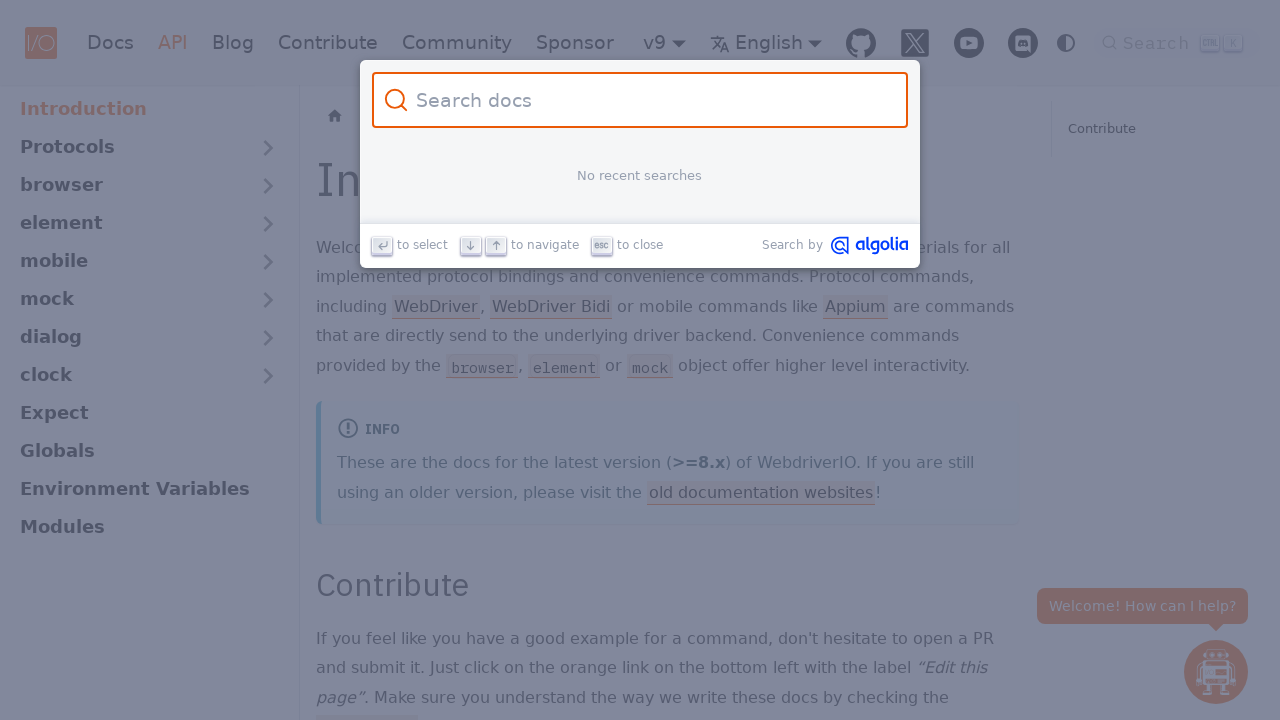

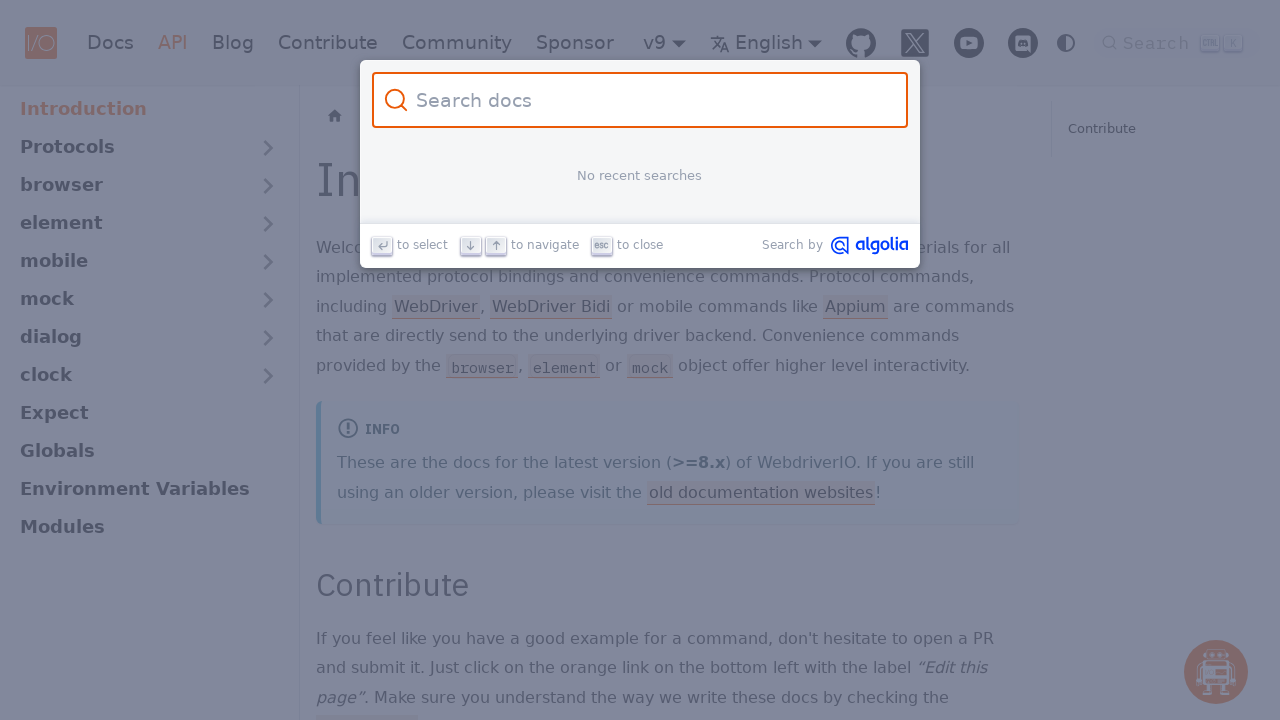